Tests tooltip functionality by hovering over a button and verifying the tooltip appears

Starting URL: https://demoqa.com/tool-tips

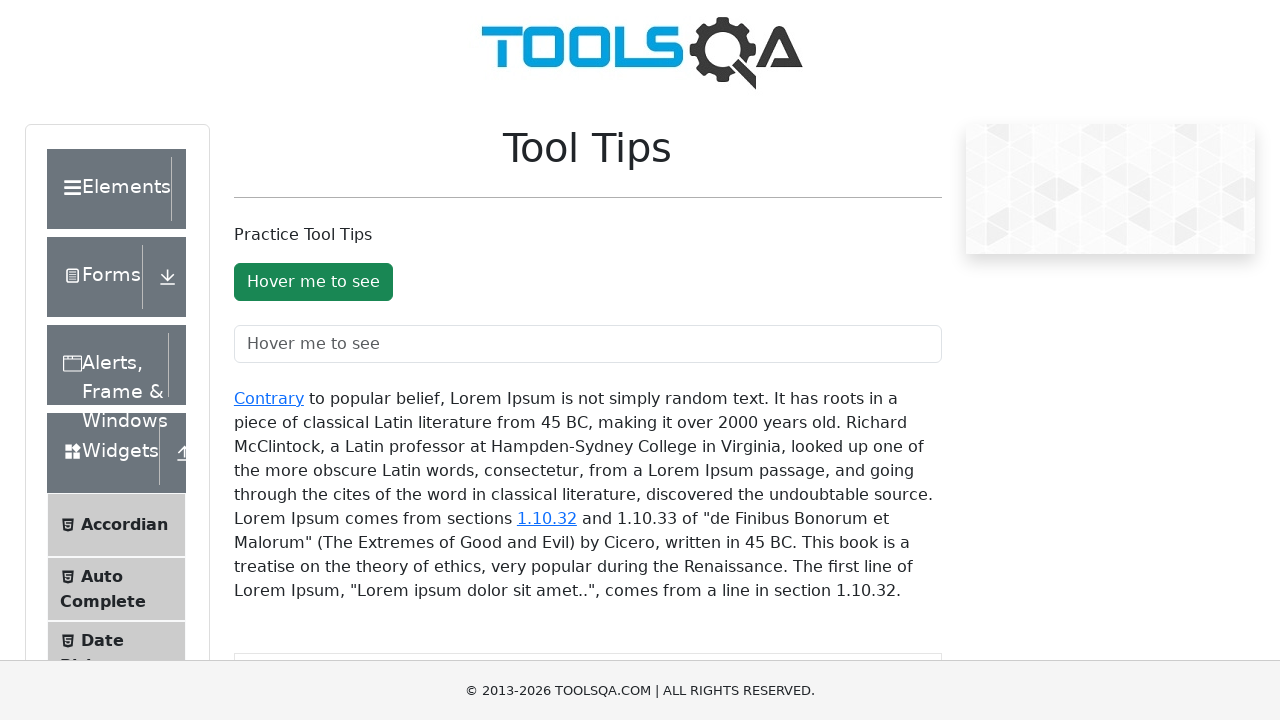

Waited for tooltip button to be visible
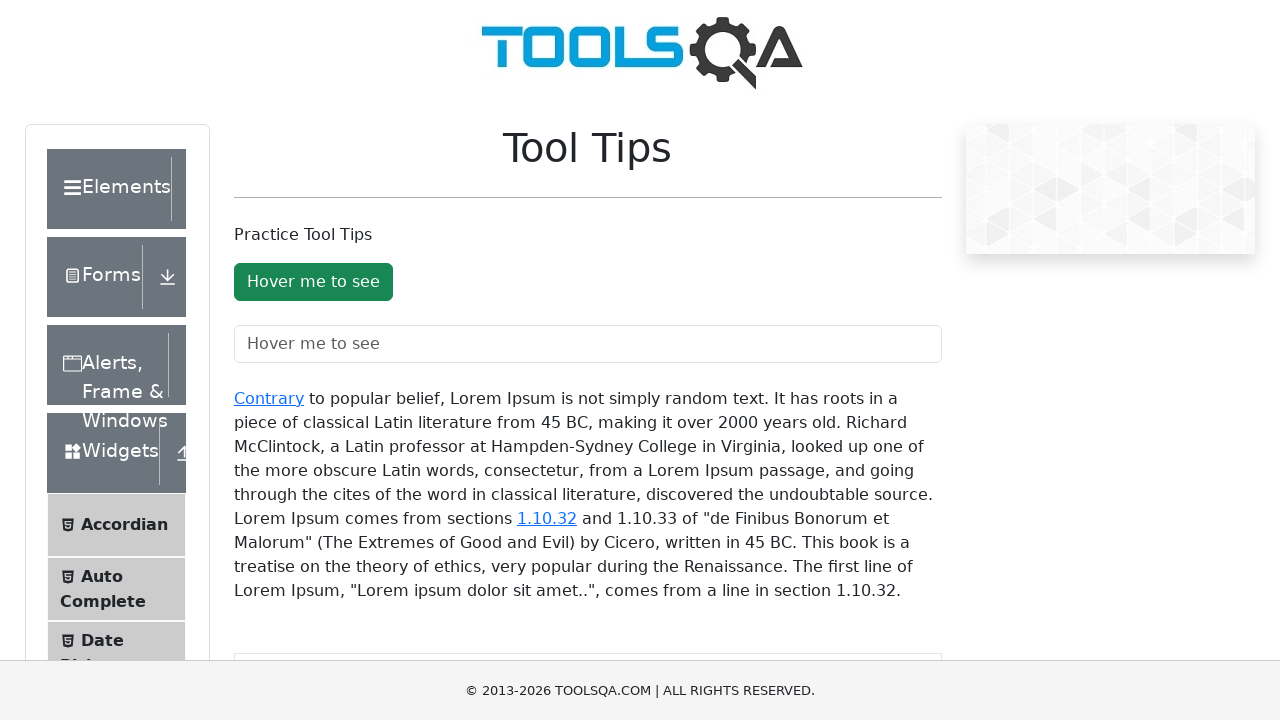

Hovered over the button to trigger tooltip at (313, 282) on #toolTipButton
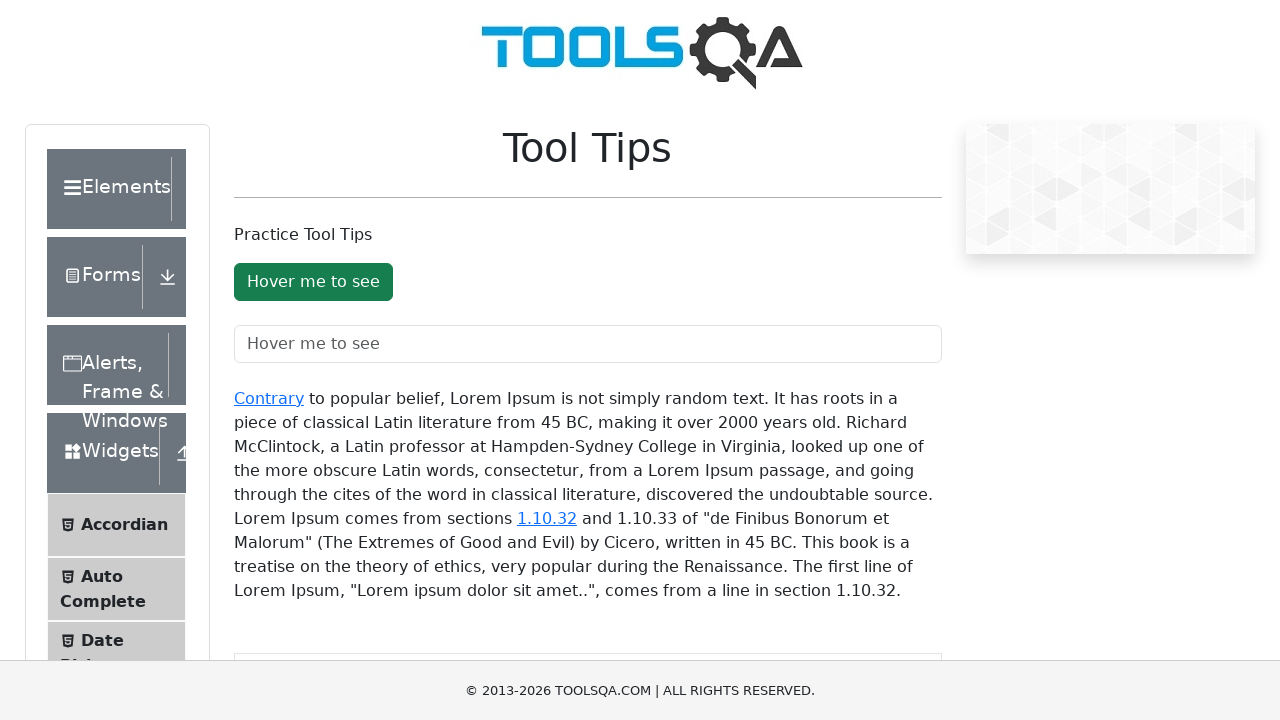

Tooltip appeared with expected text
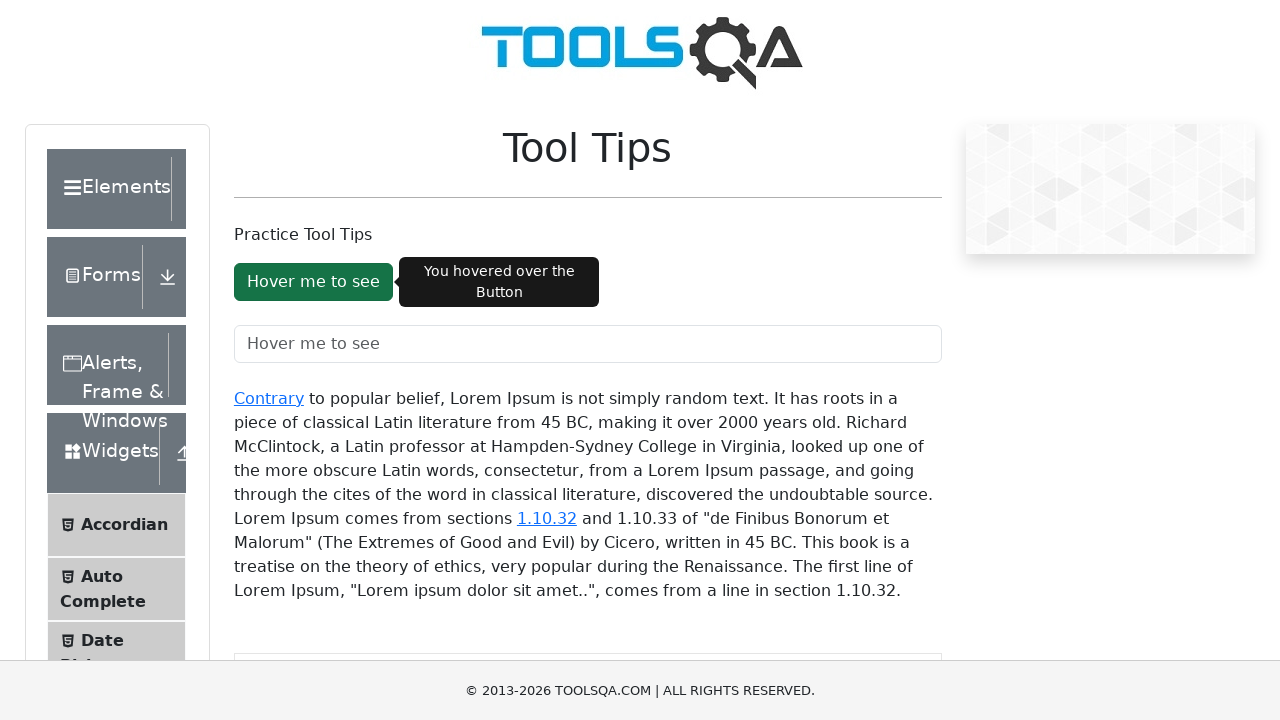

Retrieved tooltip text: 'You hovered over the Button'
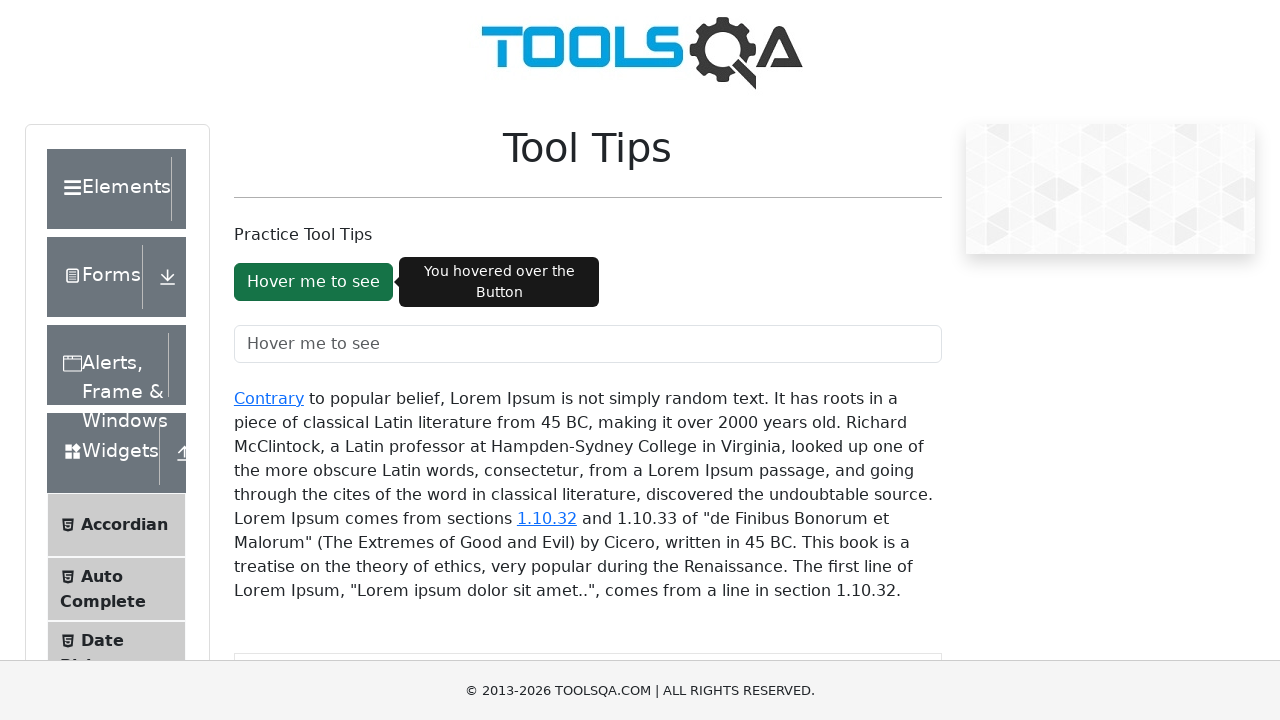

Asserted that tooltip is visible - tooltip functionality verified
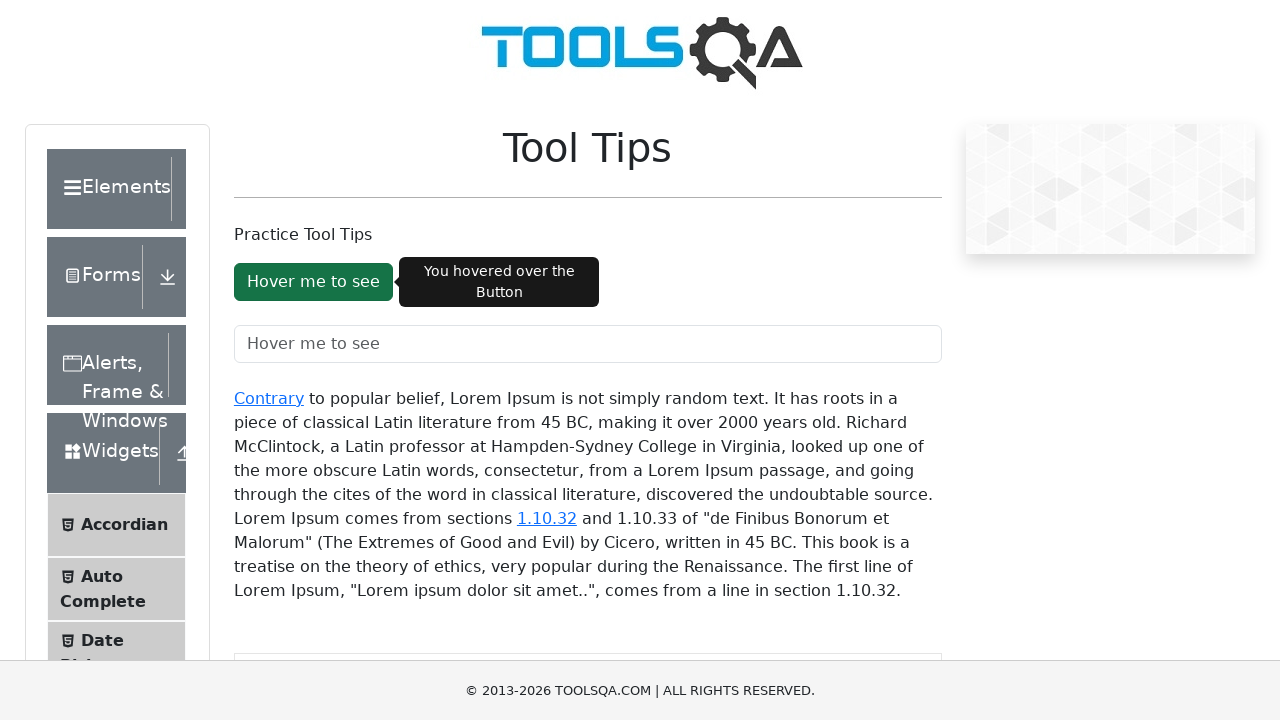

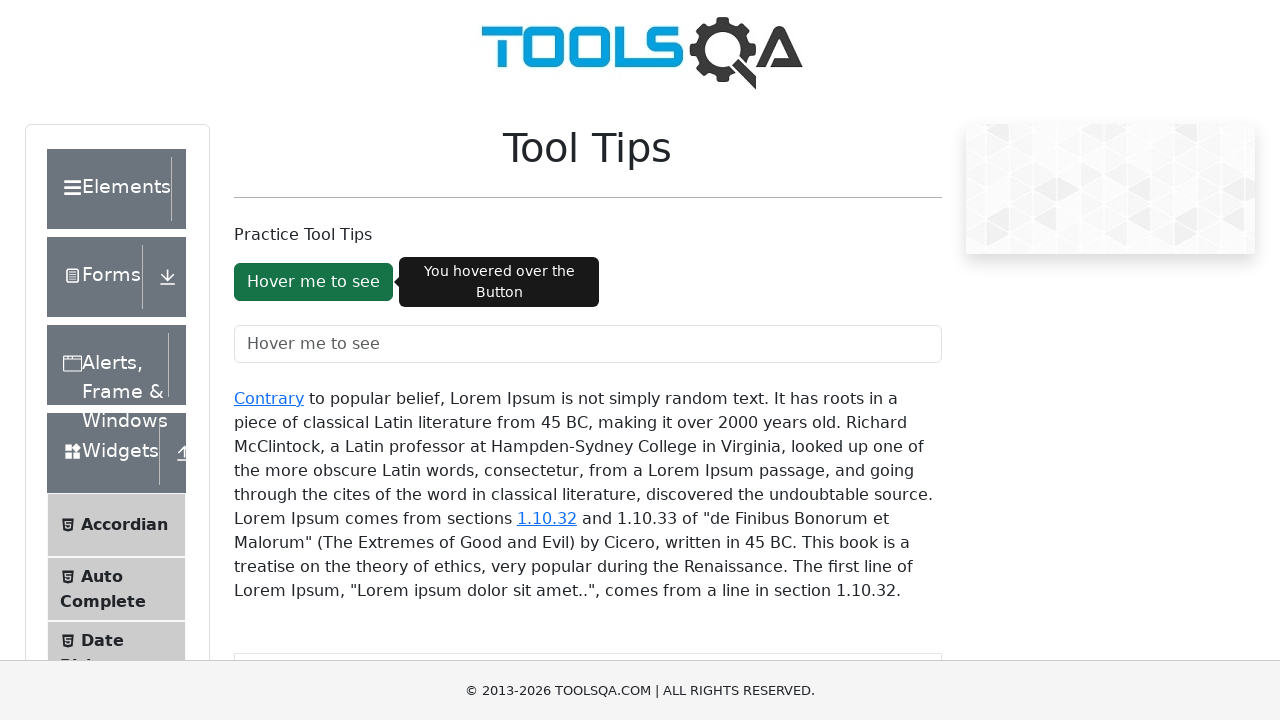